Navigates to a form example page and selects the "female" radio button option from a group of gender radio buttons

Starting URL: http://www.html.am/html-codes/forms/html-radio-button-code.cfm

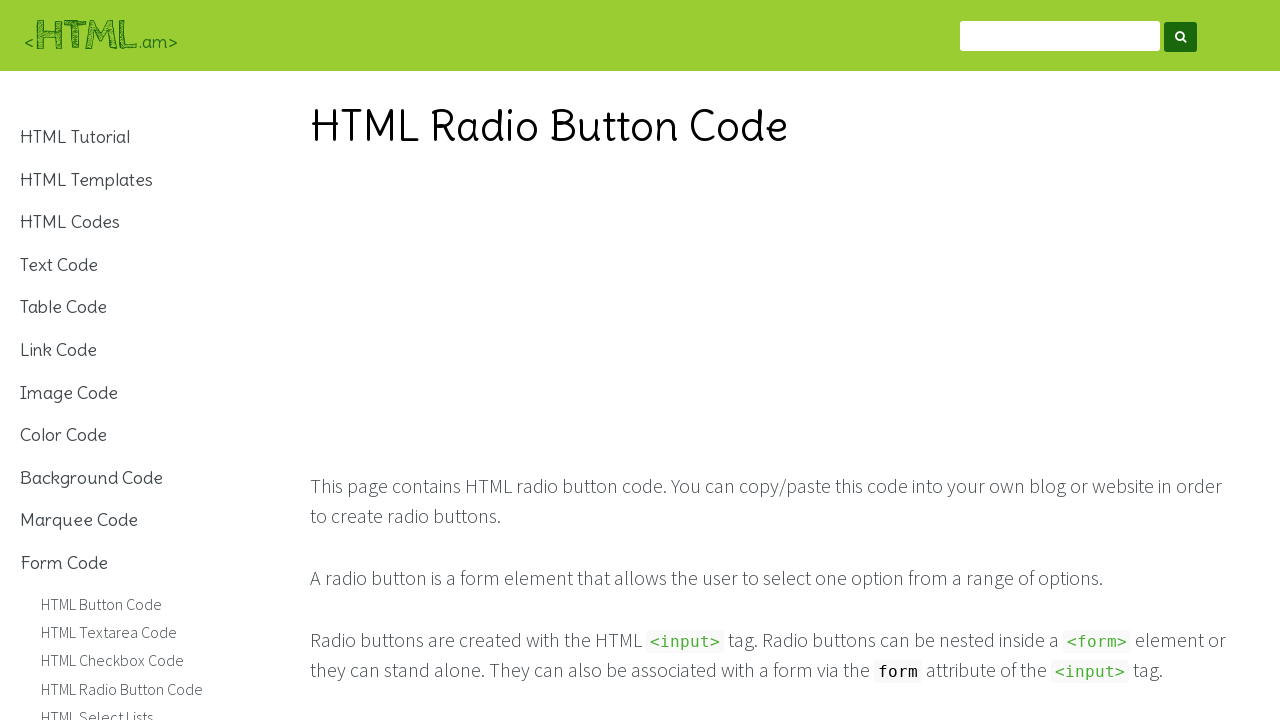

Navigated to HTML radio button form example page
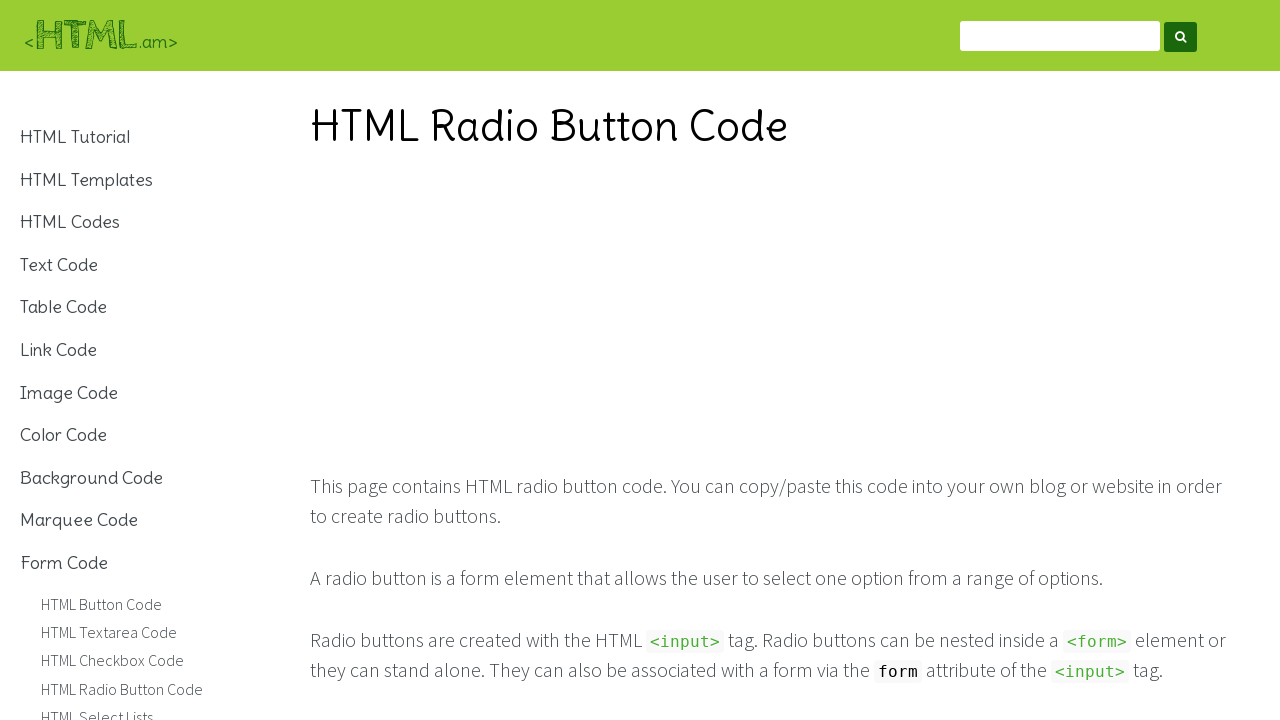

Located all gender radio buttons
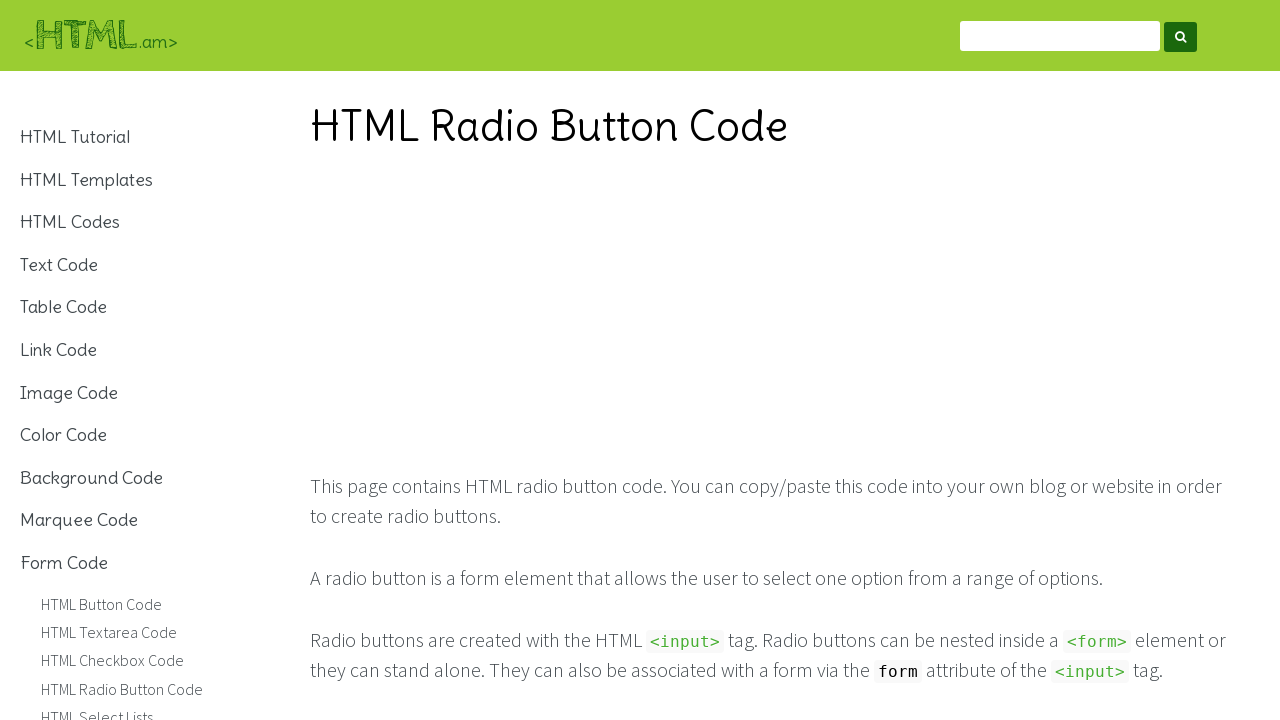

Selected the 'female' radio button option at (696, 360) on input[name='gender'] >> nth=1
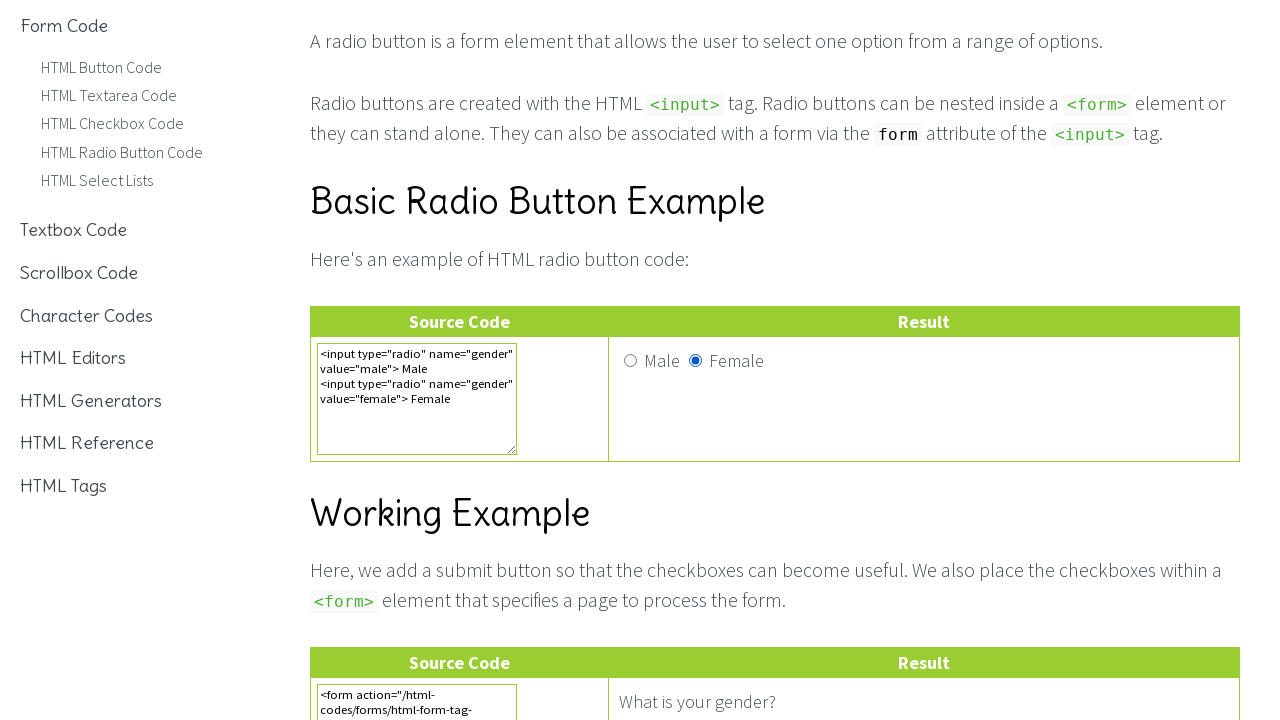

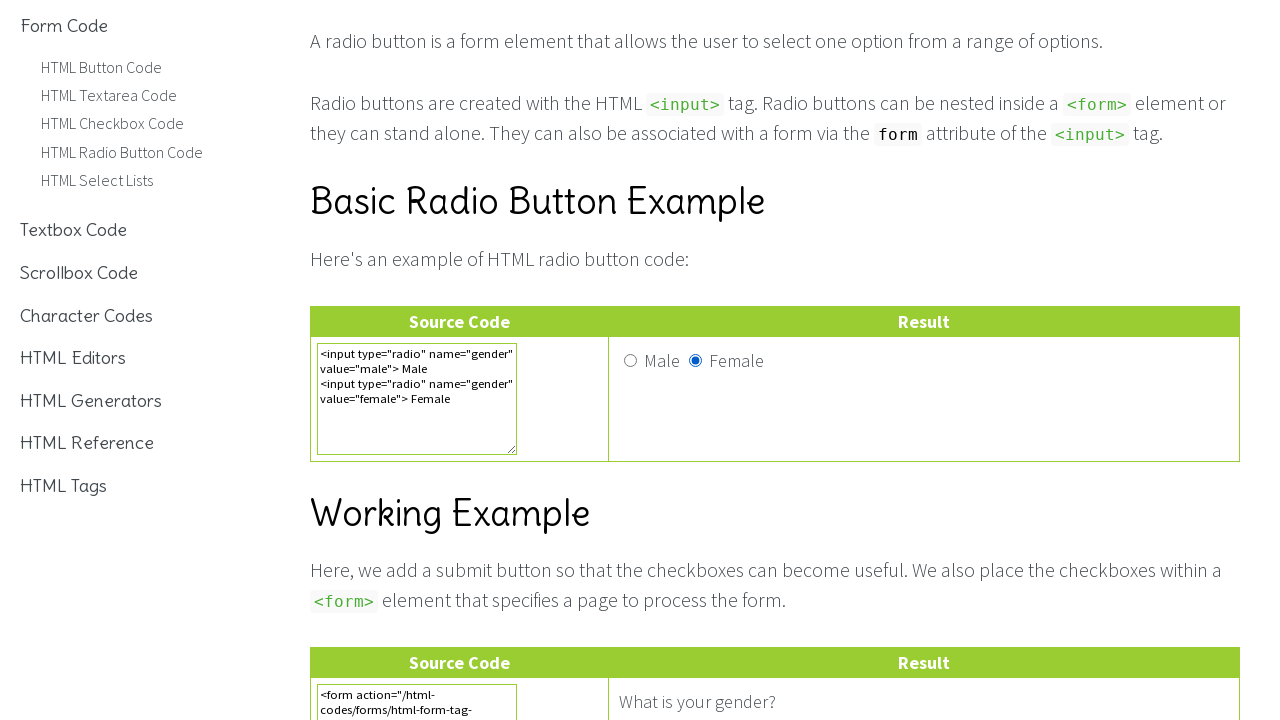